Tests dropdown functionality by selecting different options from a dropdown menu

Starting URL: https://the-internet.herokuapp.com/dropdown

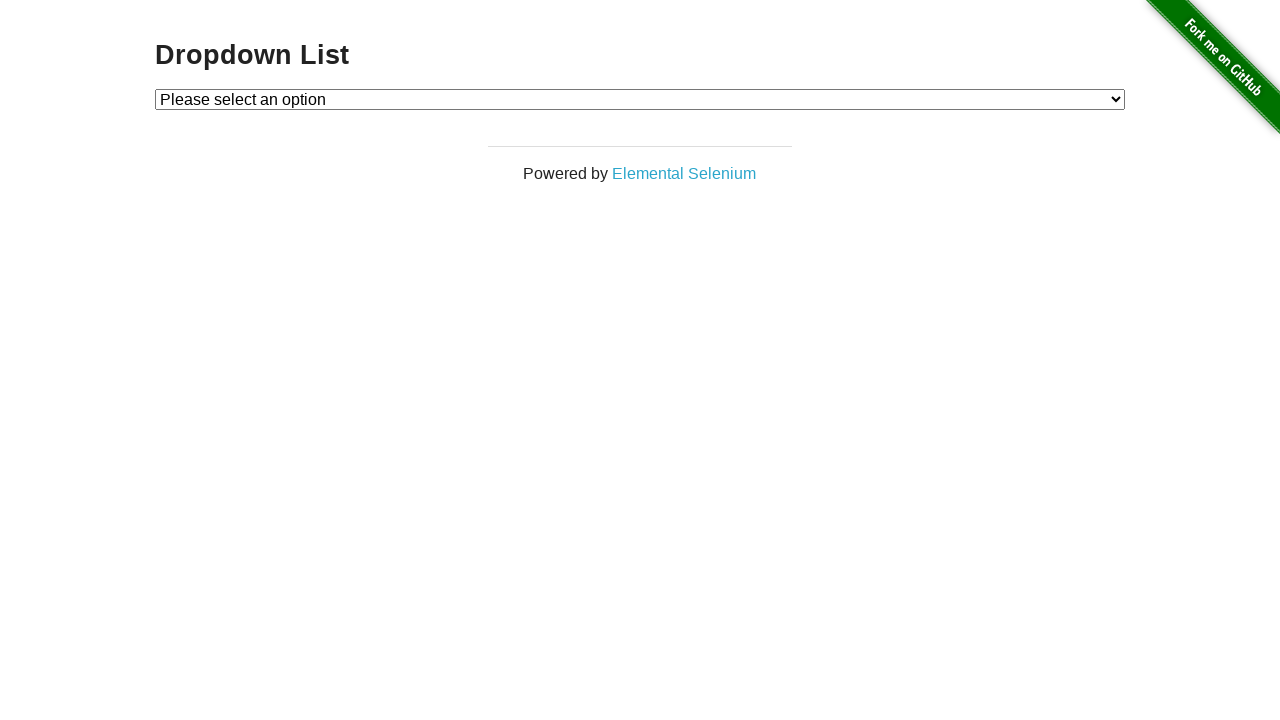

Selected 'Option 1' from dropdown menu on #dropdown
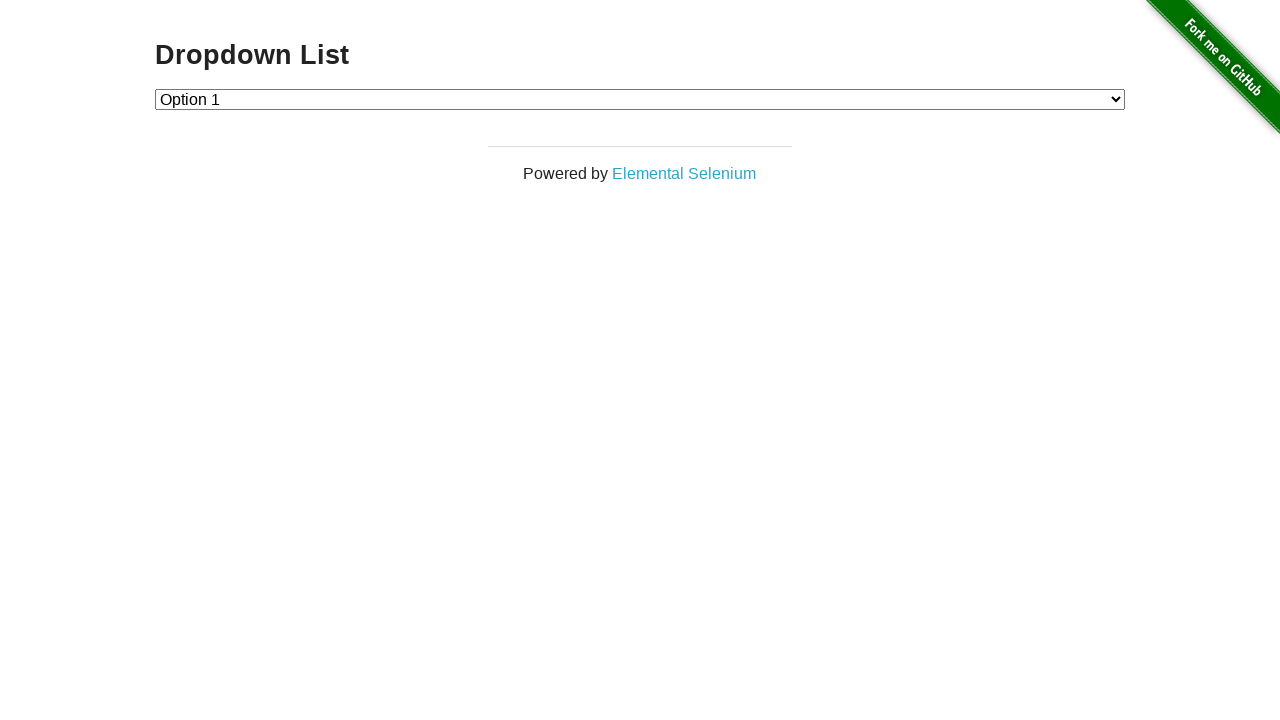

Selected 'Option 2' from dropdown menu on #dropdown
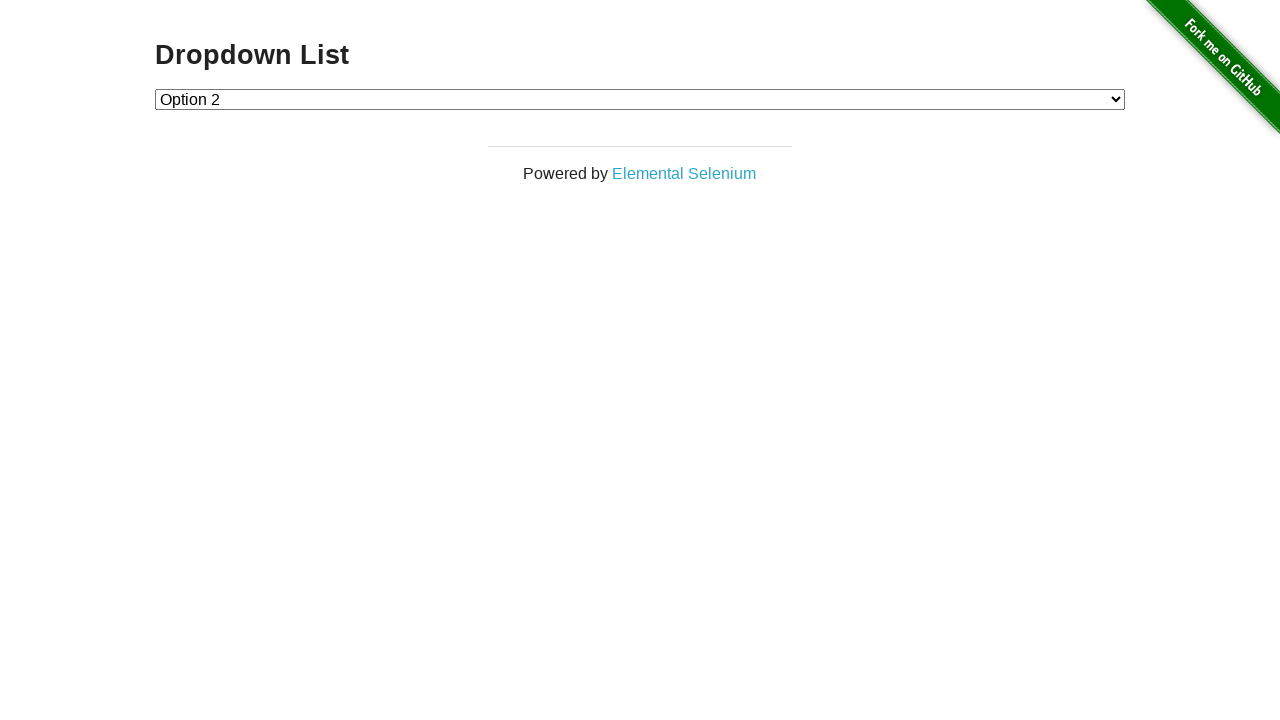

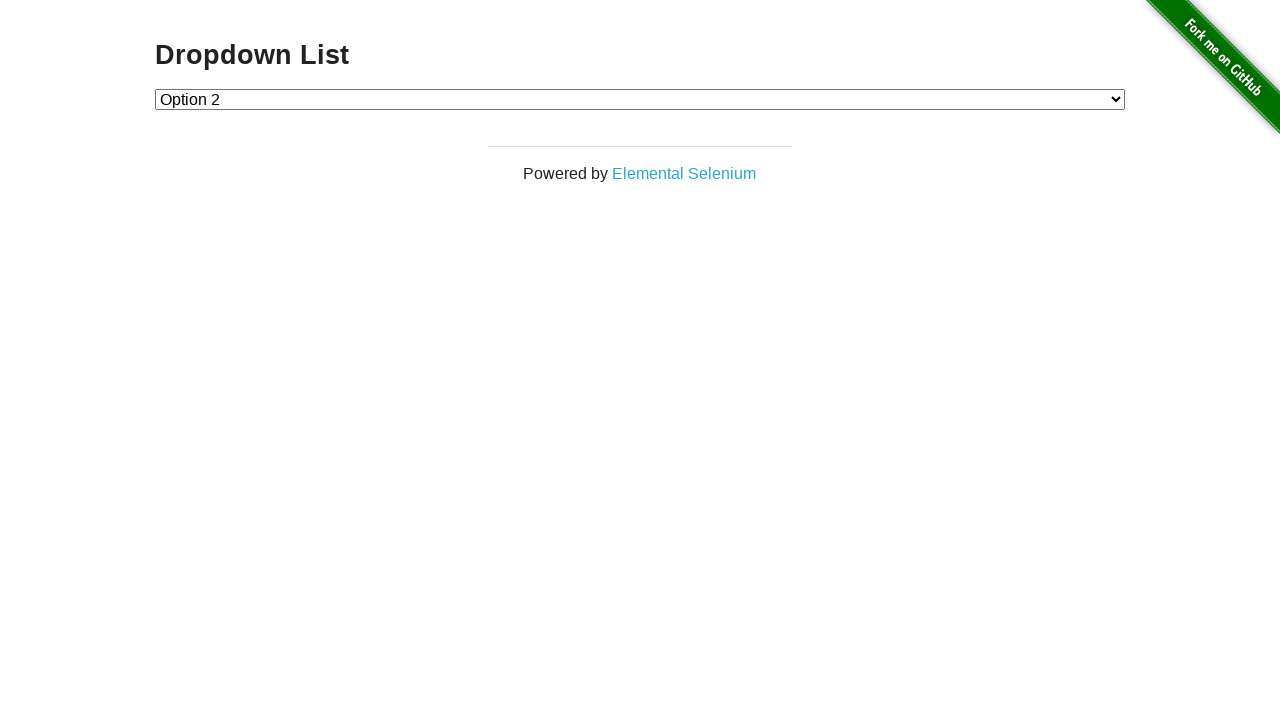